Tests a form submission workflow by filling out a name field, toggling a checkbox, entering comments, selecting a country from a dropdown, choosing a radio button option, and submitting the form with alert handling.

Starting URL: http://softwaretesting-guru.blogspot.com/p/blog-page.html

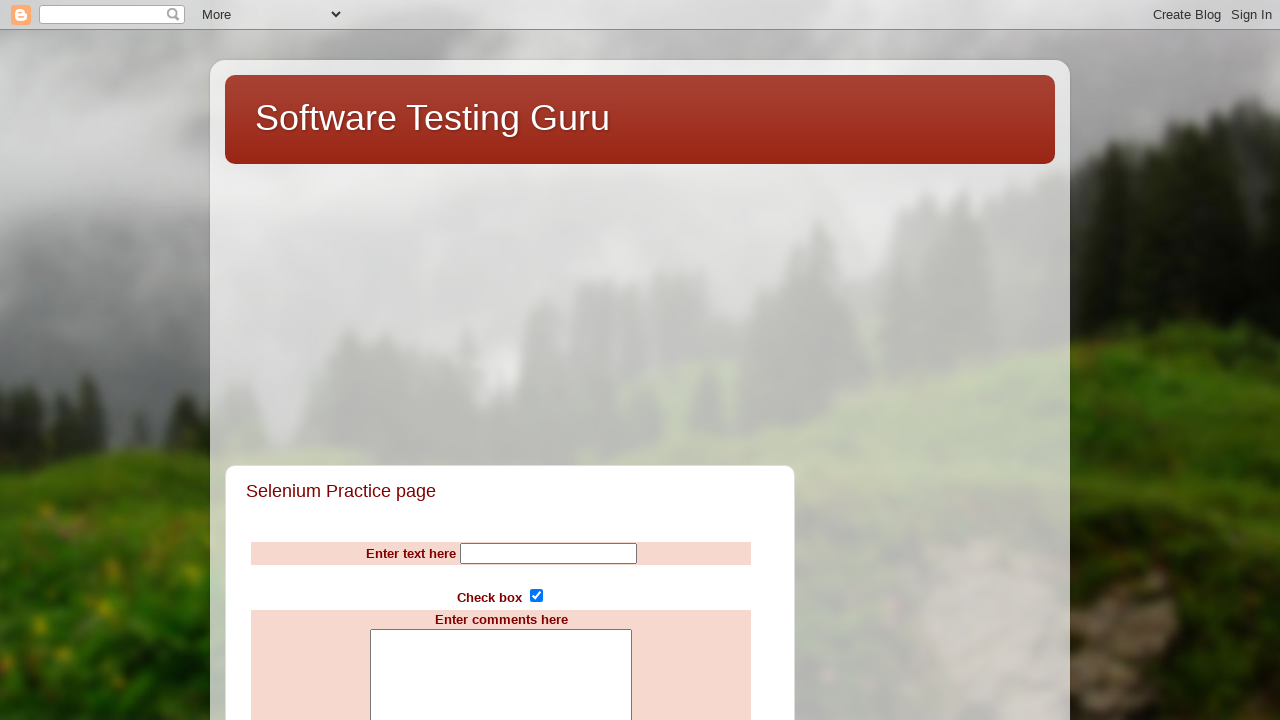

Filled name field with 'SELENIUM' on input[name='Name']
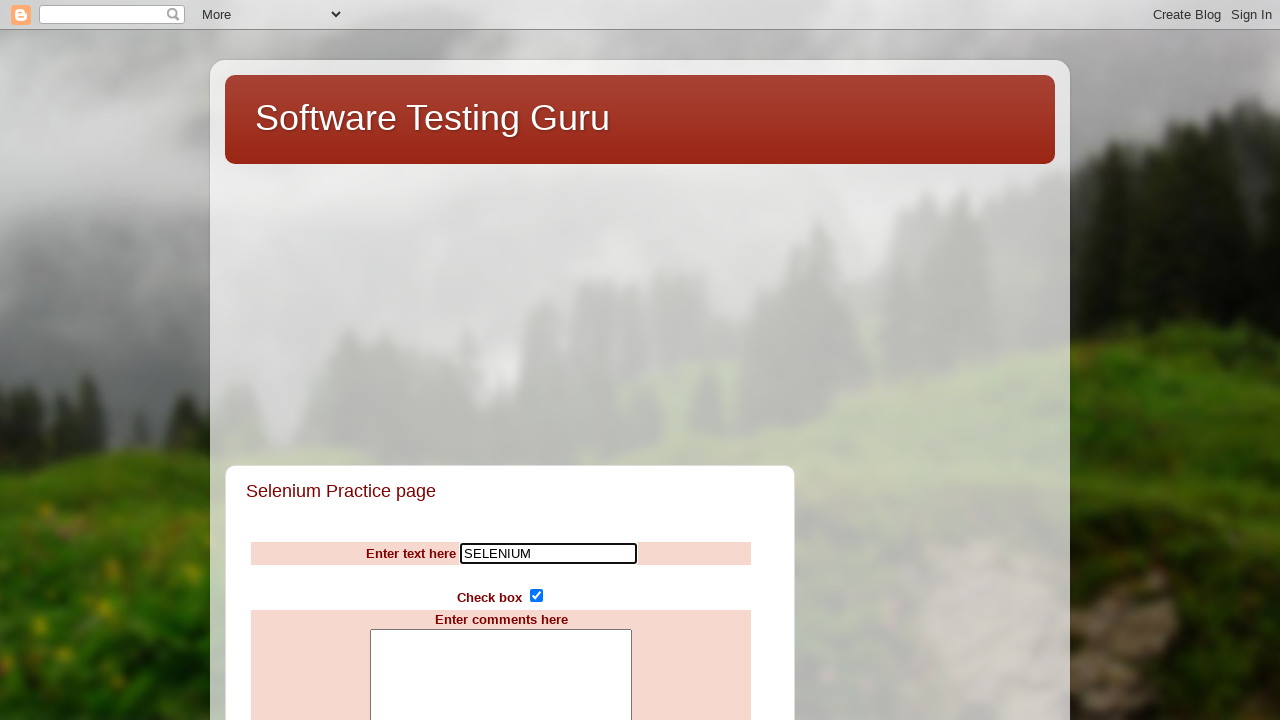

Clicked subscribe checkbox to uncheck at (536, 596) on input[name='subscribe']
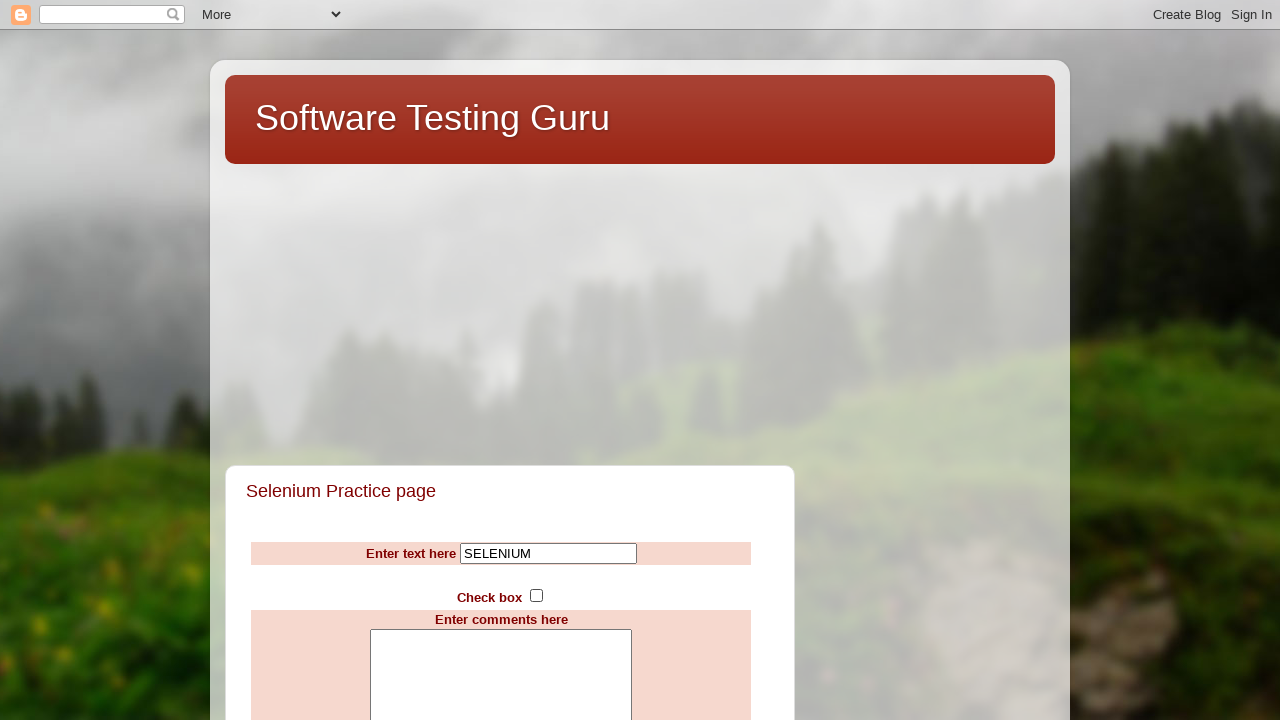

Clicked subscribe checkbox to check at (536, 596) on input[name='subscribe']
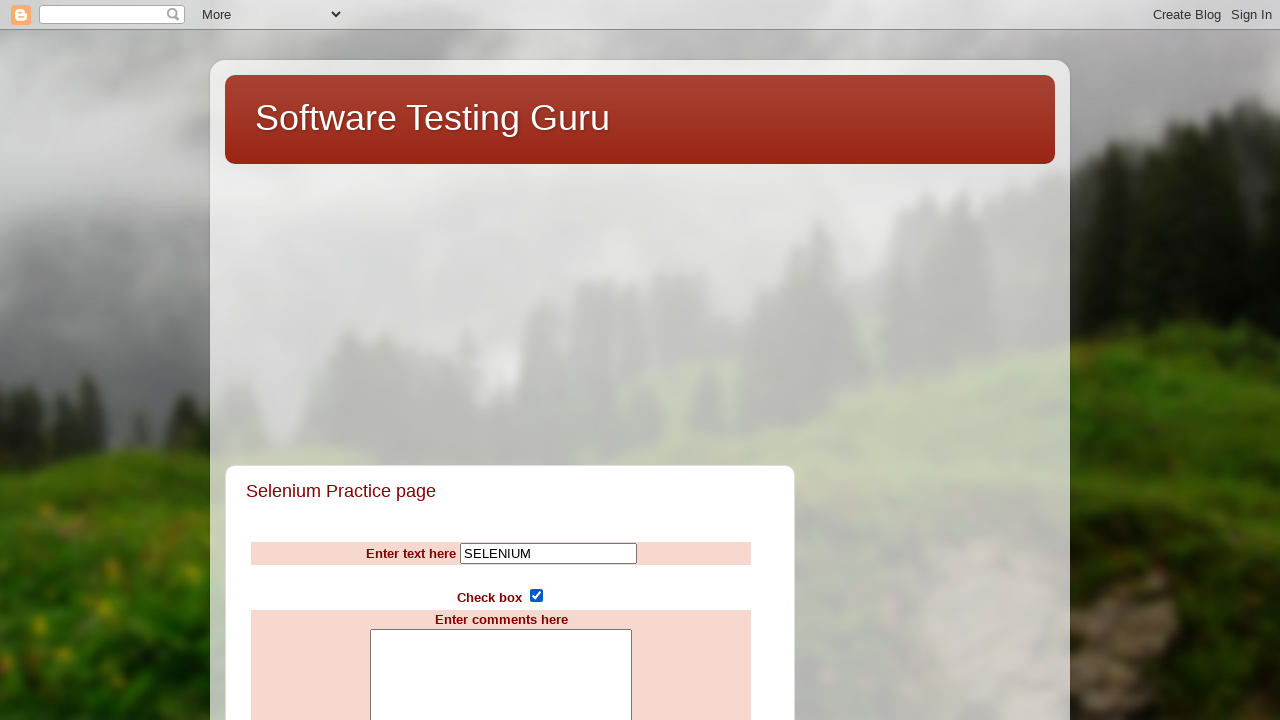

Filled comments field with 'COMMENTS' on textarea[name='comments']
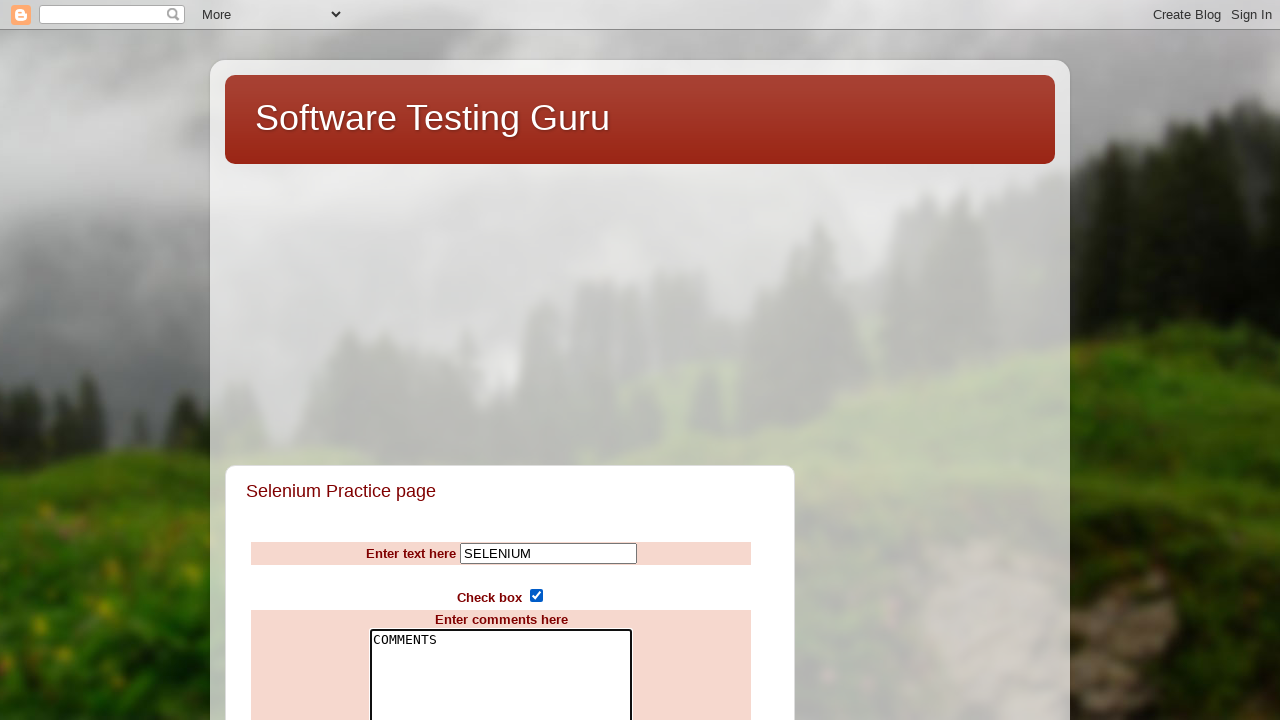

Selected 'Albania' from countries dropdown on select[name='countries']
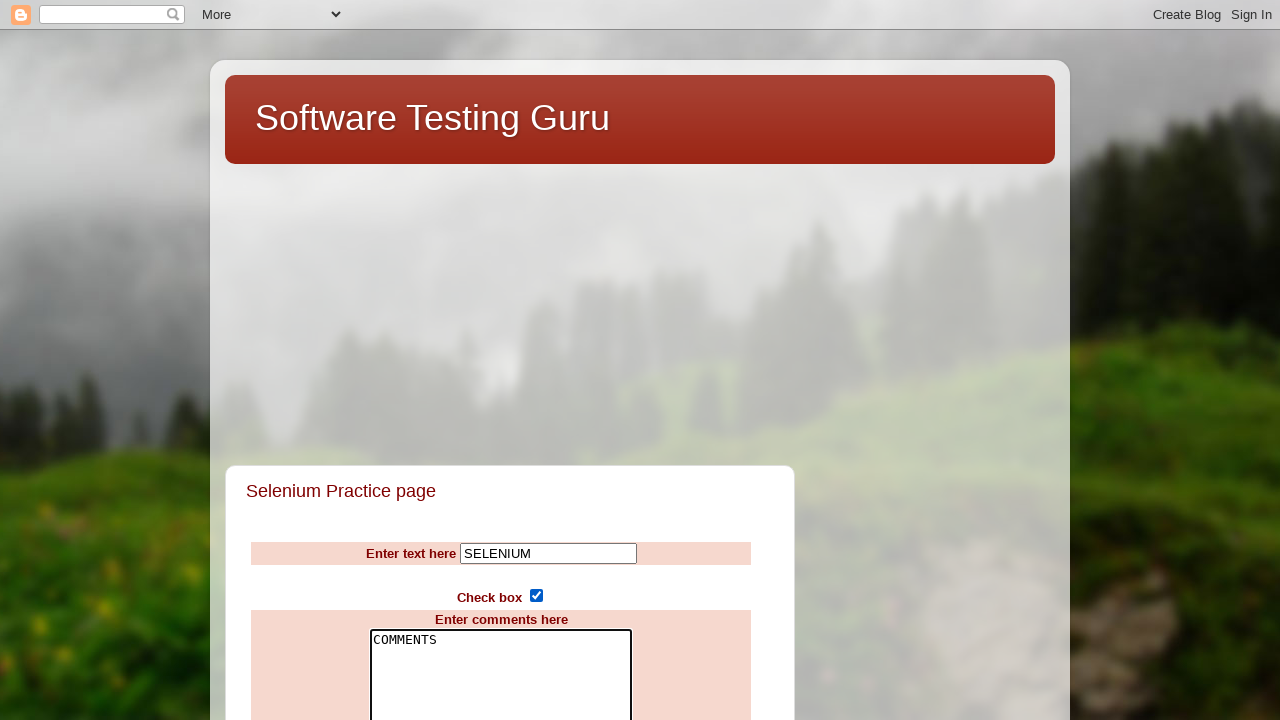

Selected 'Excellent' radio button option at (511, 360) on input[value='excellent']
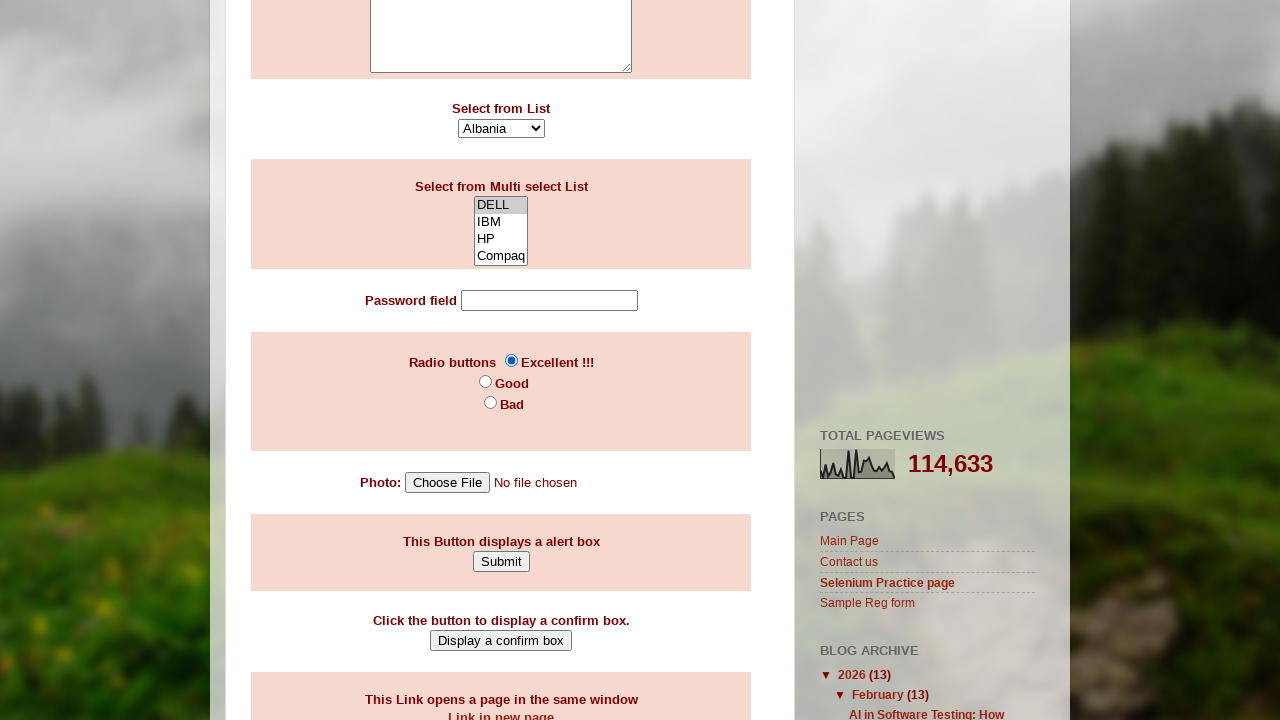

Set up dialog handler to accept alerts
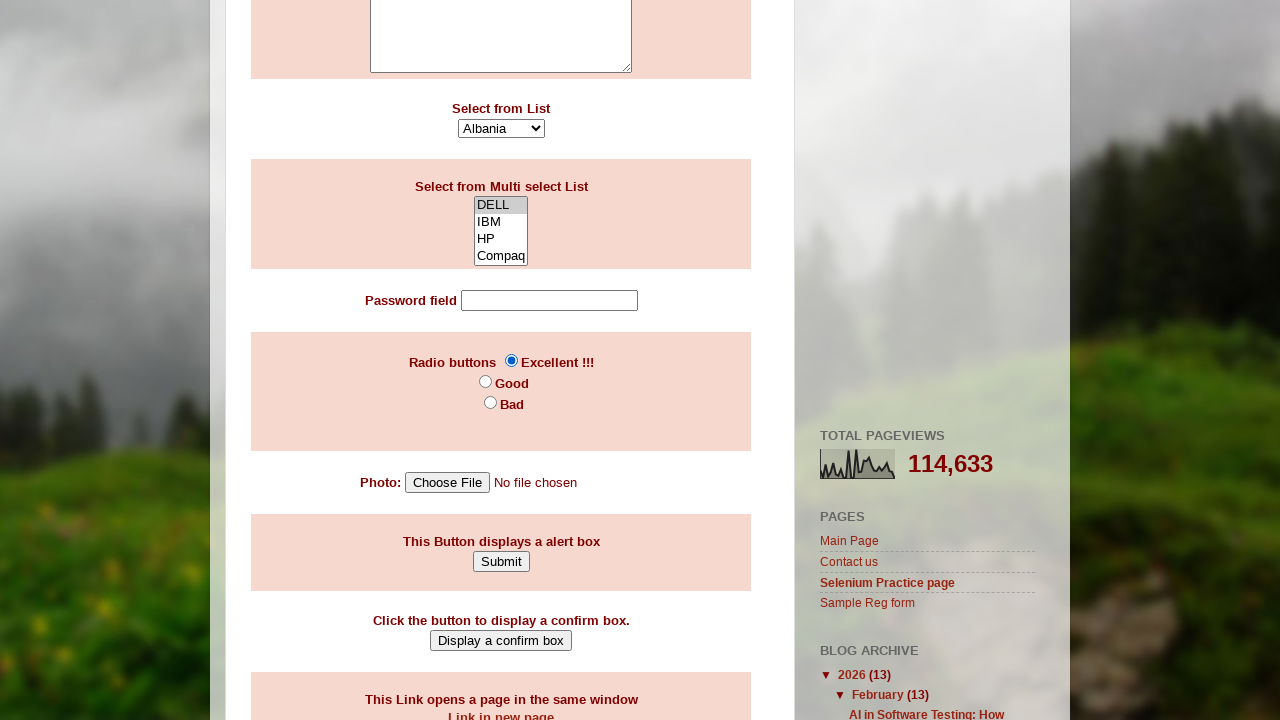

Clicked Submit button to submit form at (501, 561) on input[value='Submit']
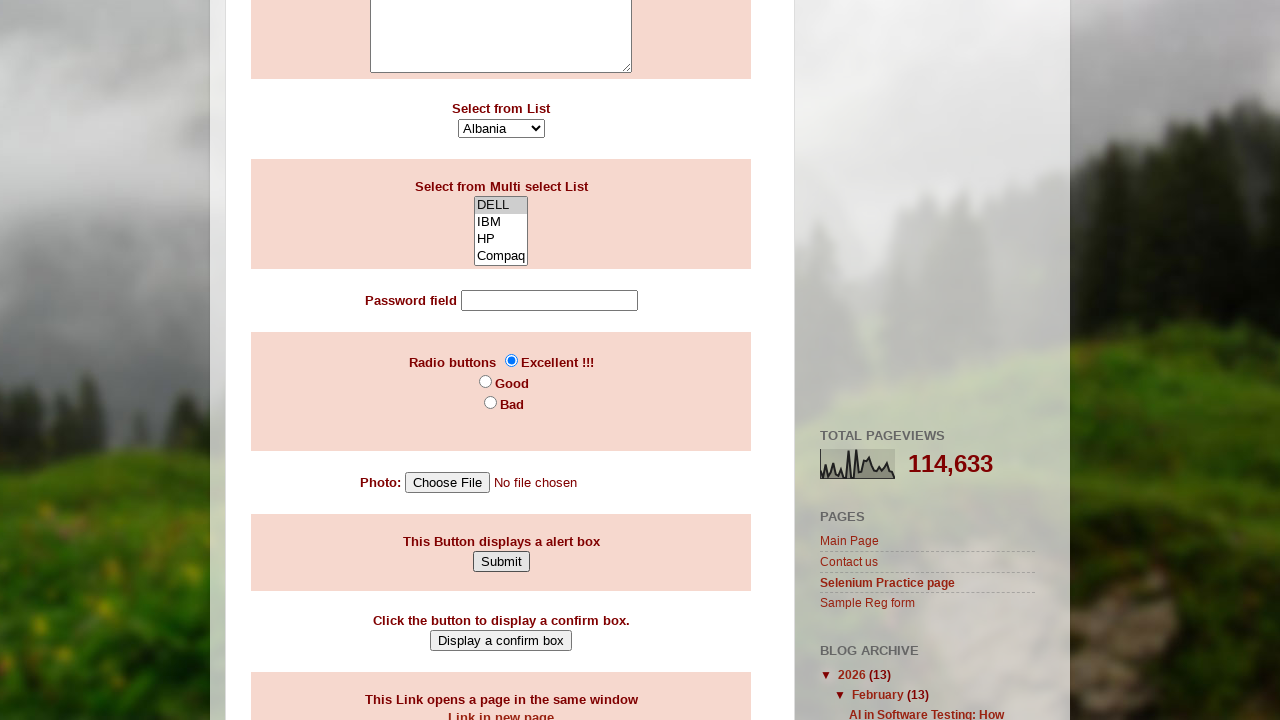

Waited 1000ms for alert to be handled
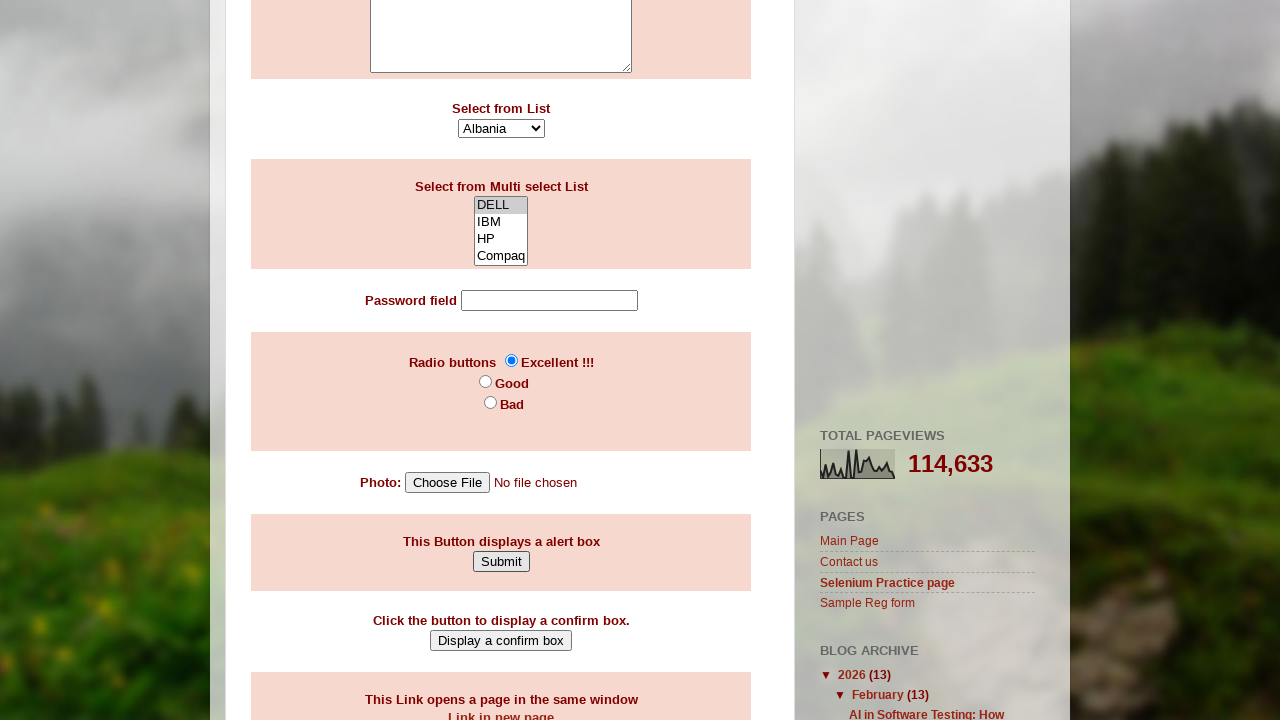

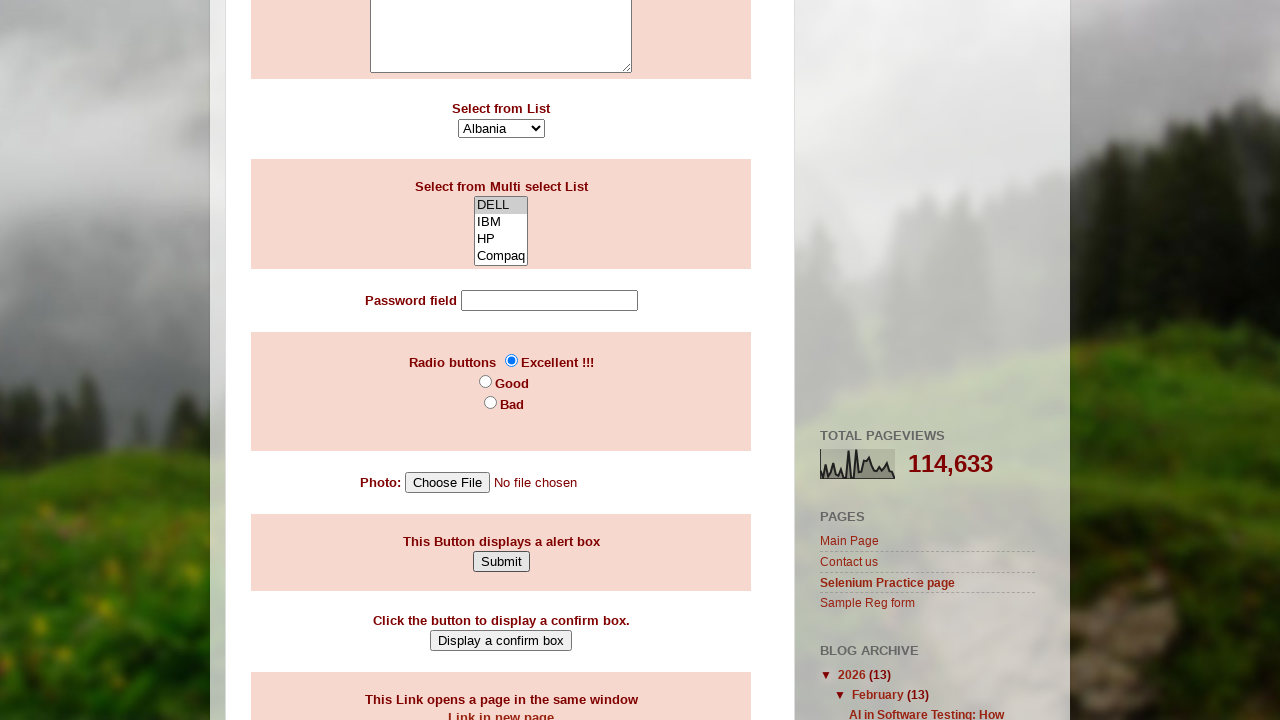